Tests Ctrl+click functionality to select random non-consecutive items (1, 4, 7, 12) in a selectable grid

Starting URL: https://jqueryui.com/resources/demos/selectable/display-grid.html

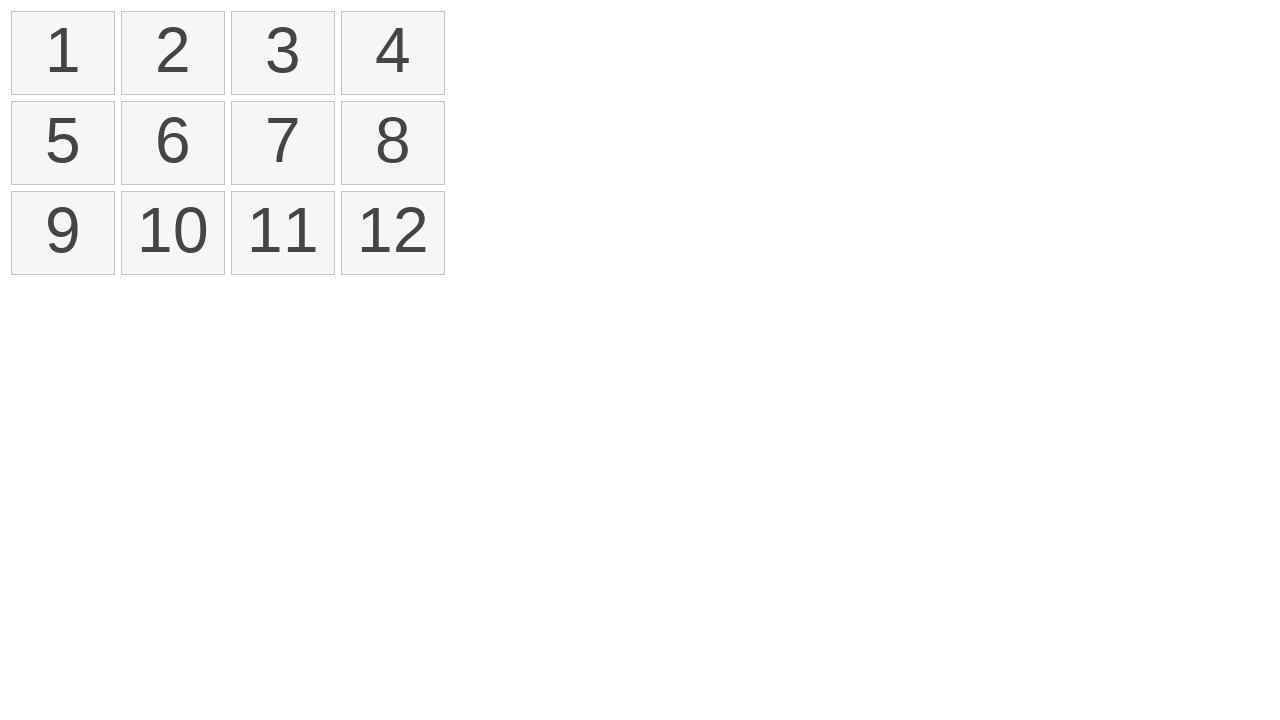

Located all selectable items in the grid
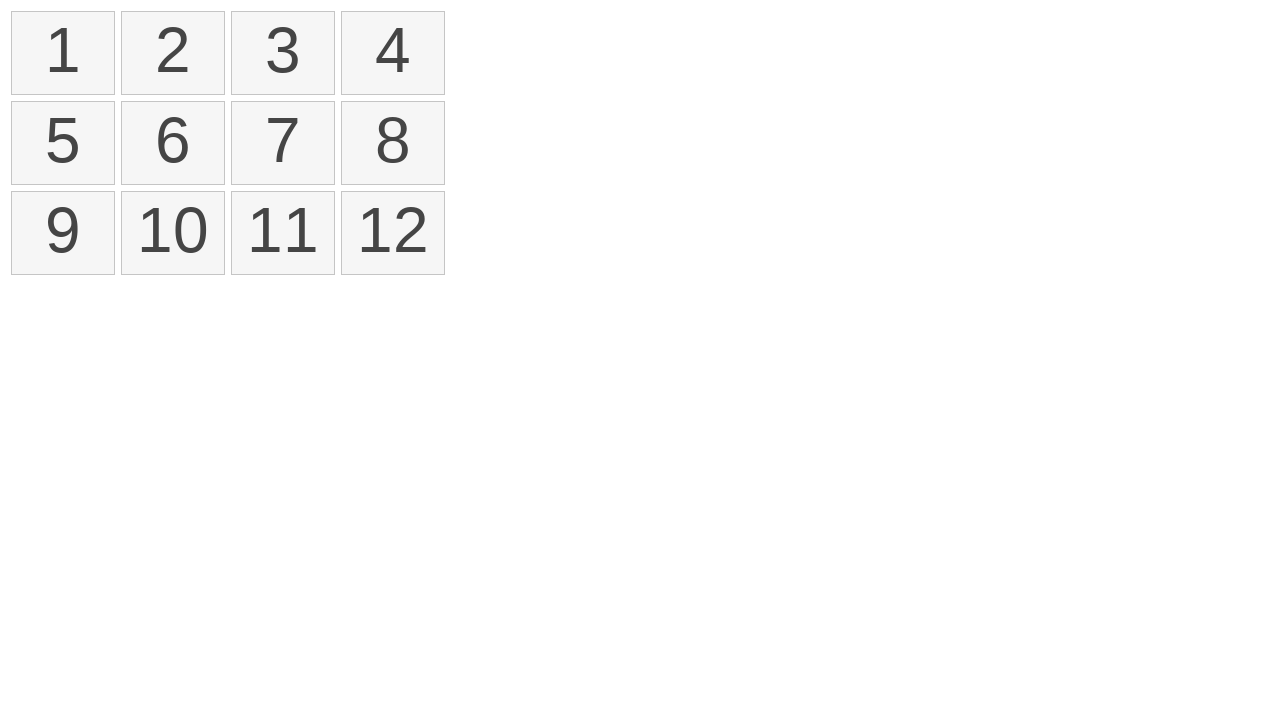

Ctrl+clicked item 1 to select it at (63, 53) on #selectable li >> nth=0
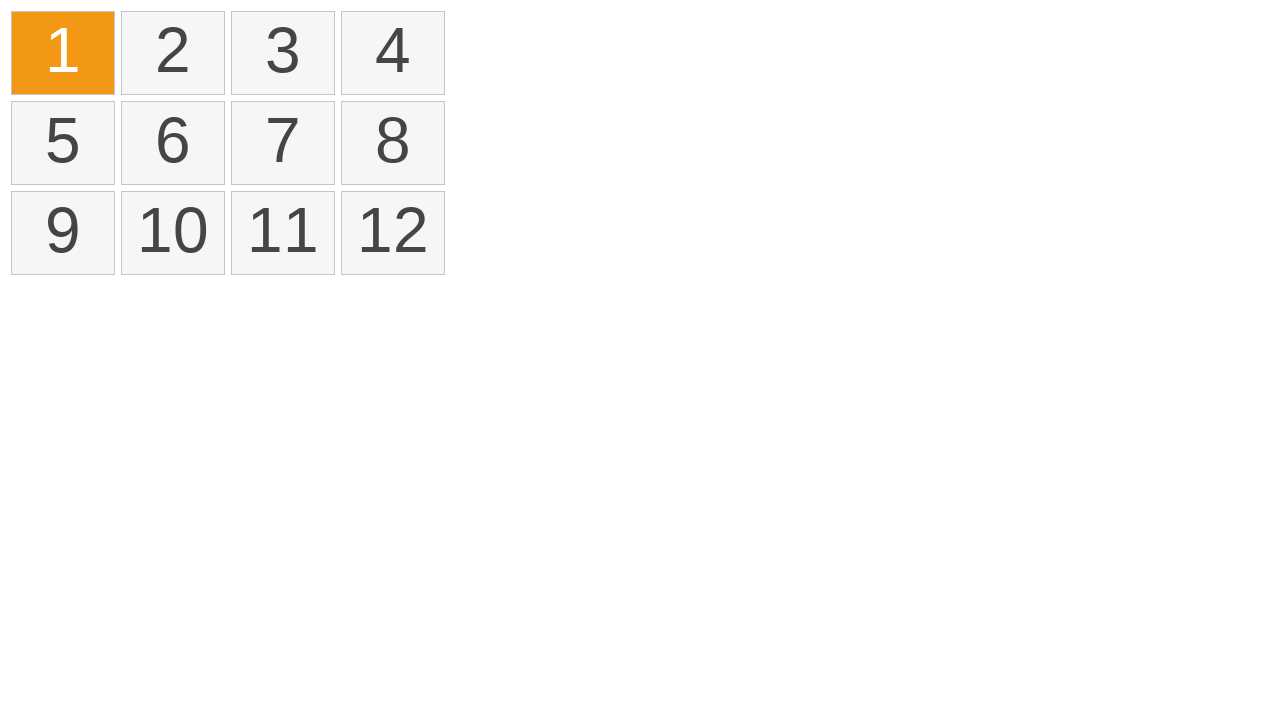

Ctrl+clicked item 4 to add it to selection at (393, 53) on #selectable li >> nth=3
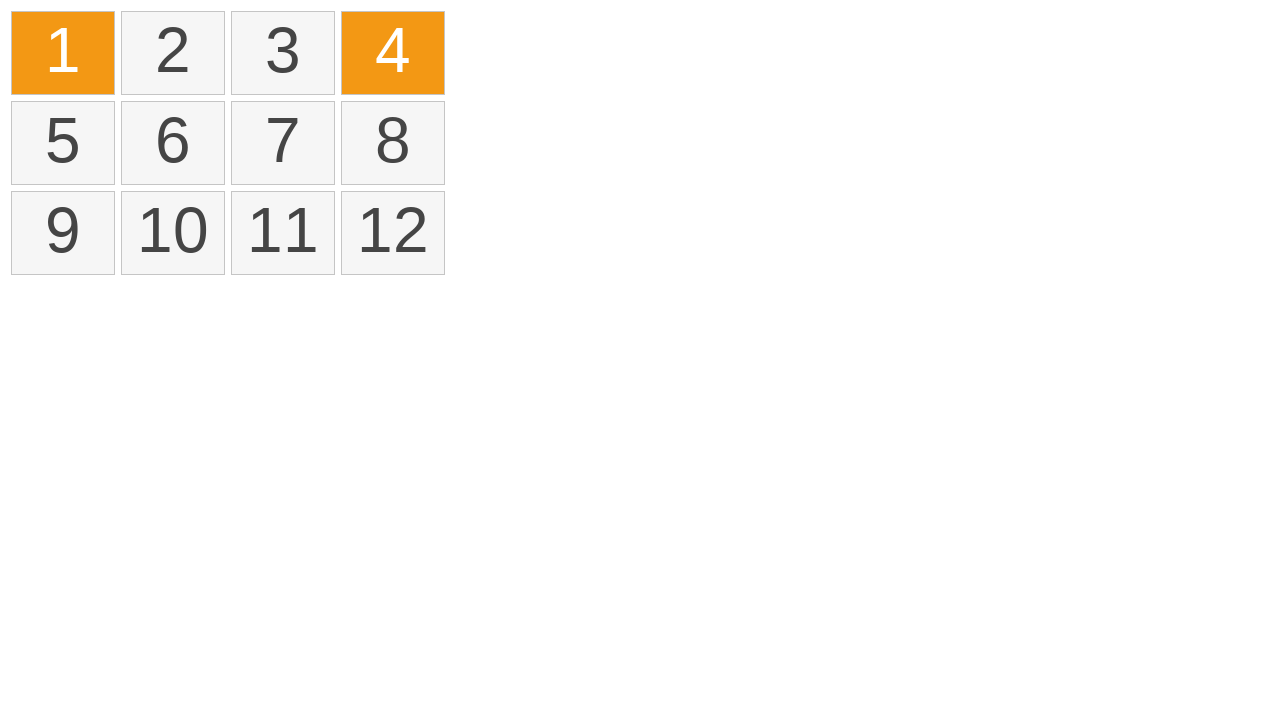

Ctrl+clicked item 7 to add it to selection at (283, 143) on #selectable li >> nth=6
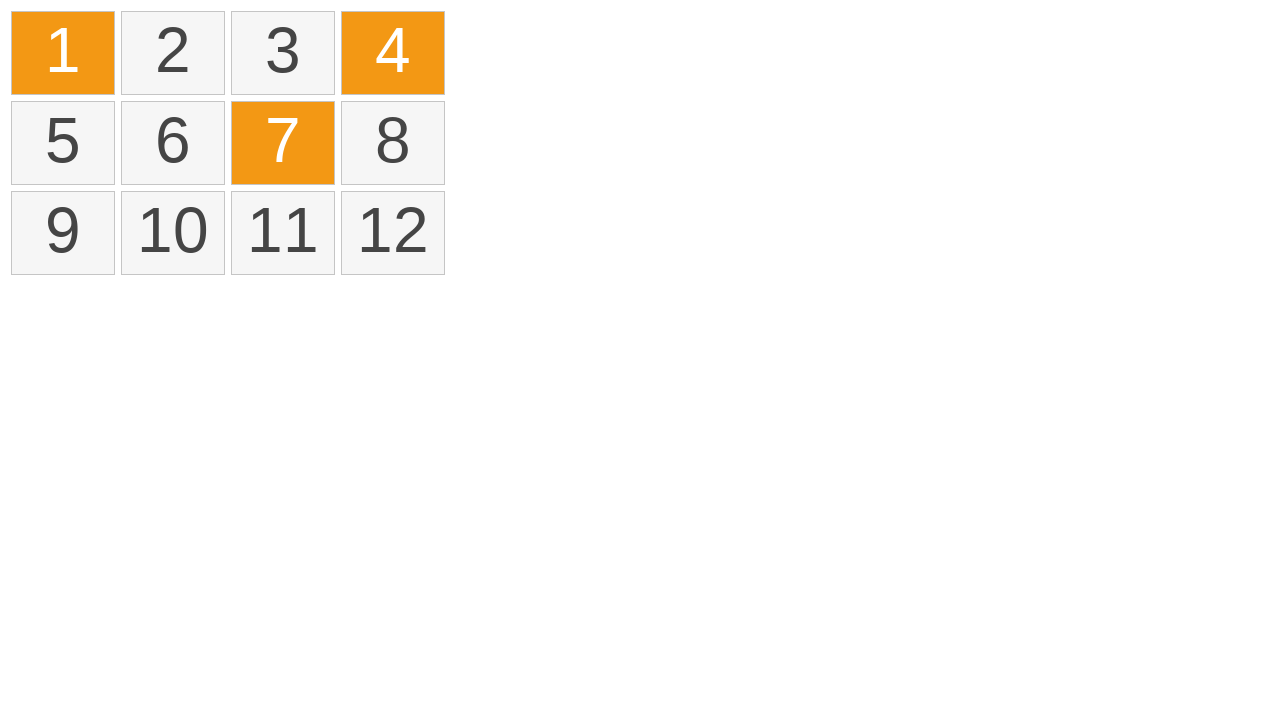

Ctrl+clicked item 12 to add it to selection at (393, 233) on #selectable li >> nth=11
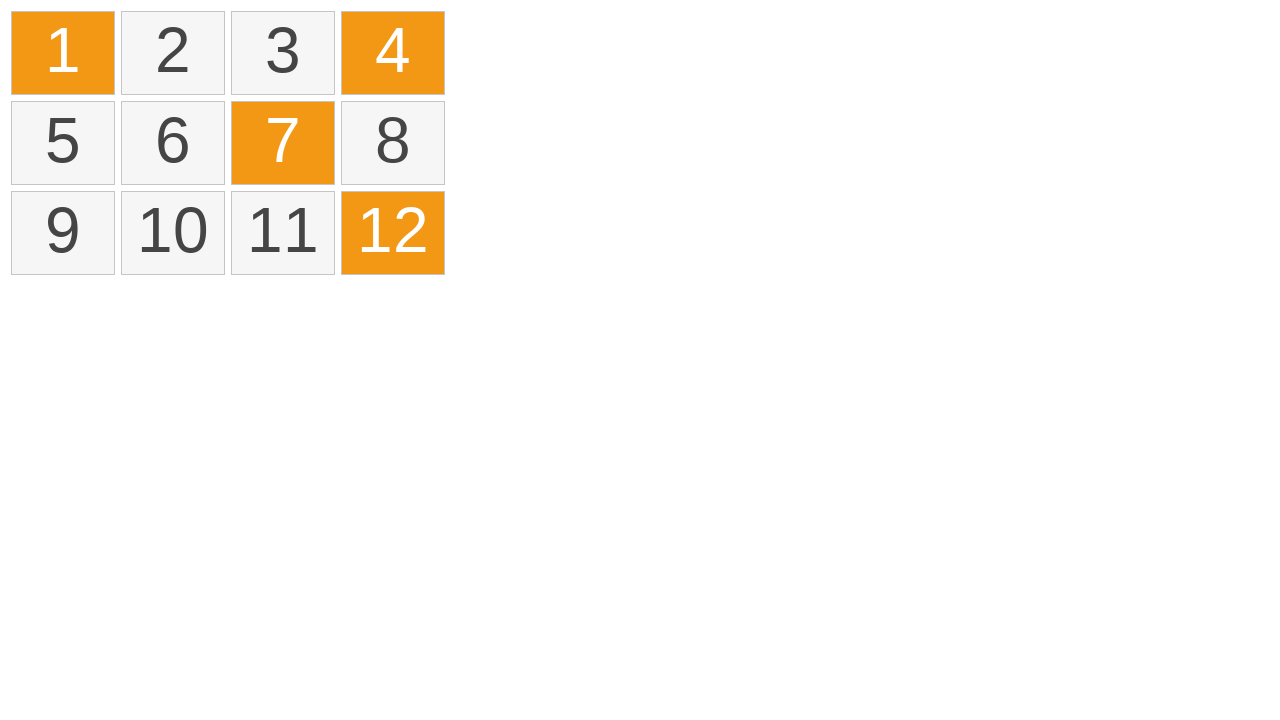

Located all selected items to verify count
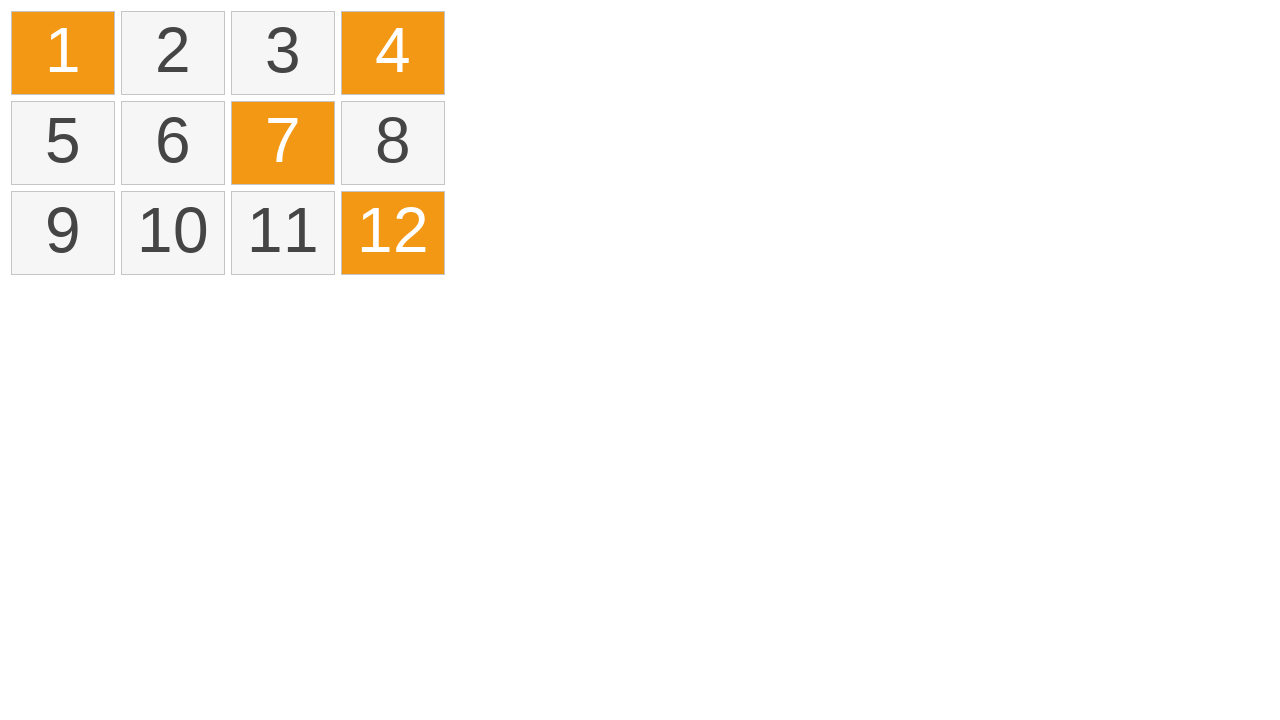

Verified that exactly 4 items are selected
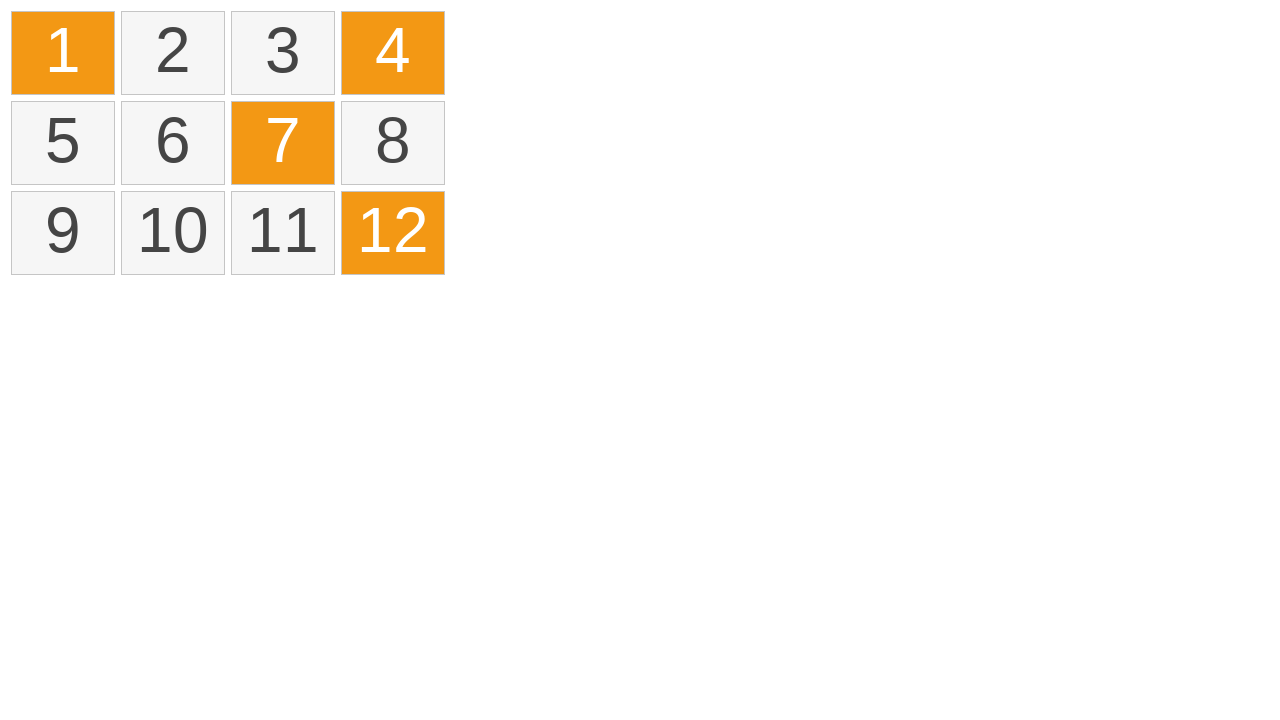

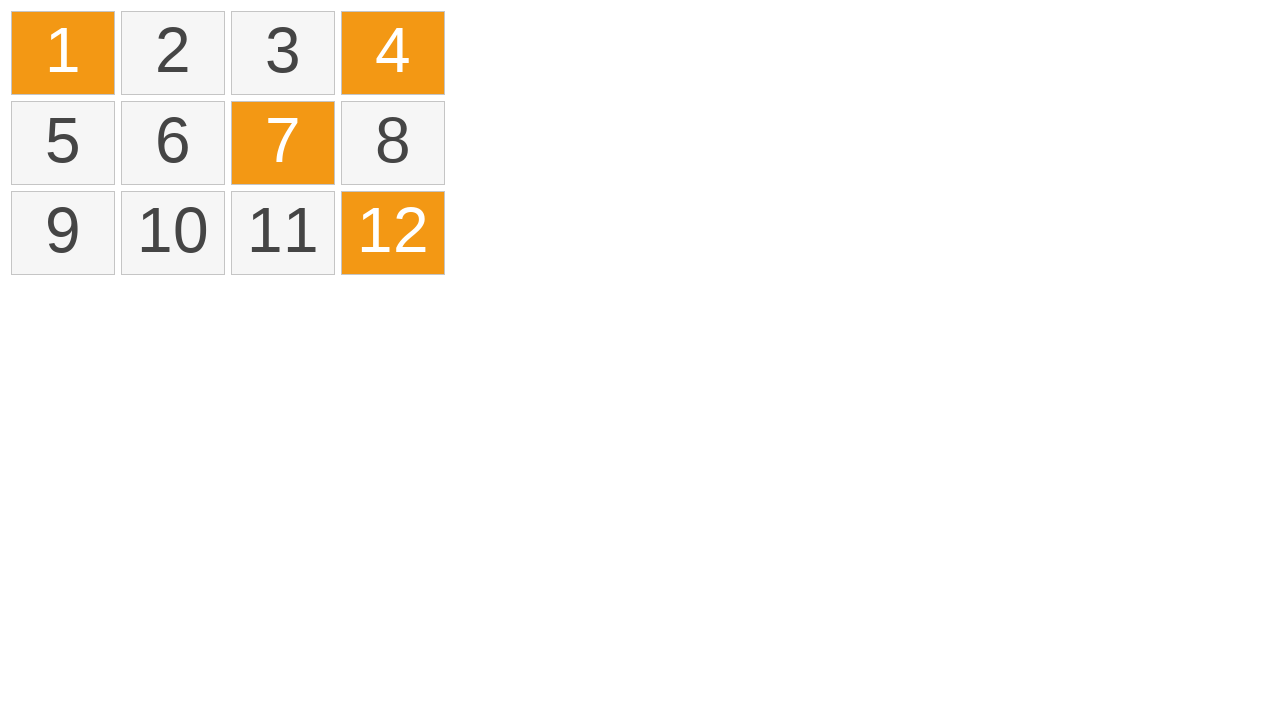